Tests extracting email from a child window and using it to fill a login form in the parent window, including selecting options and accepting terms

Starting URL: https://rahulshettyacademy.com/loginpagePractise/

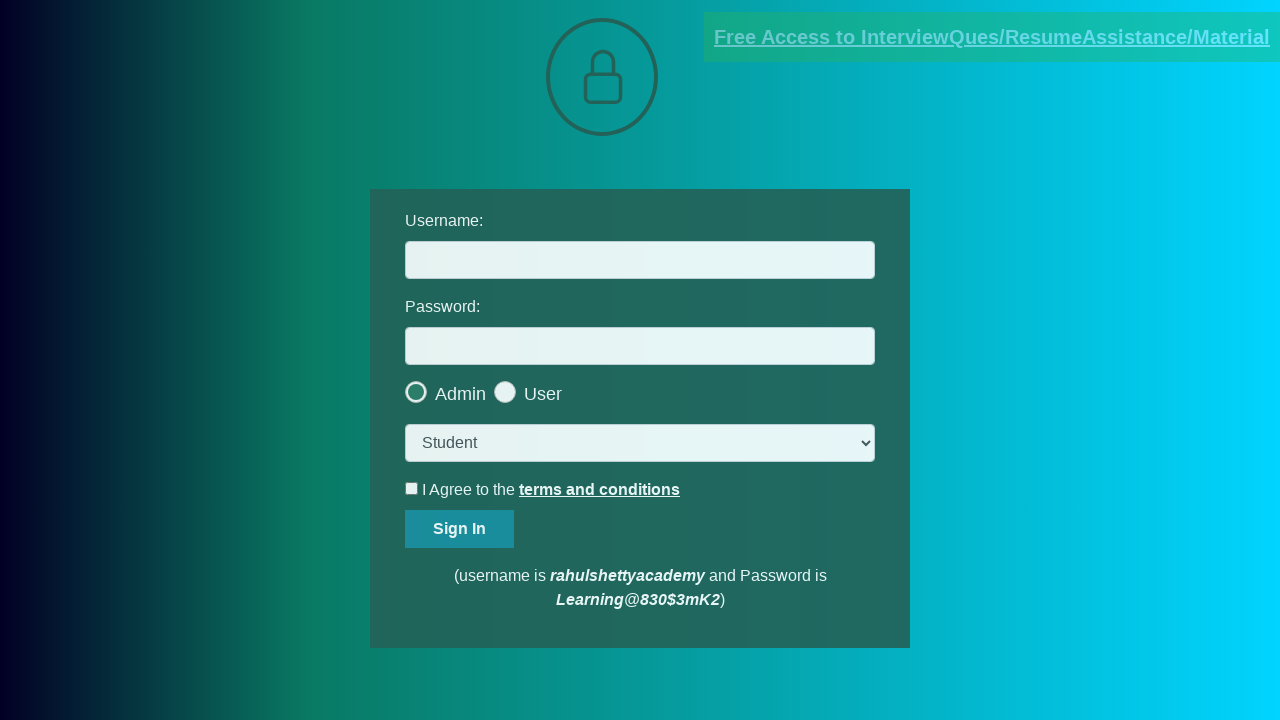

Clicked blinking text link to open child window at (992, 37) on a[class='blinkingText']
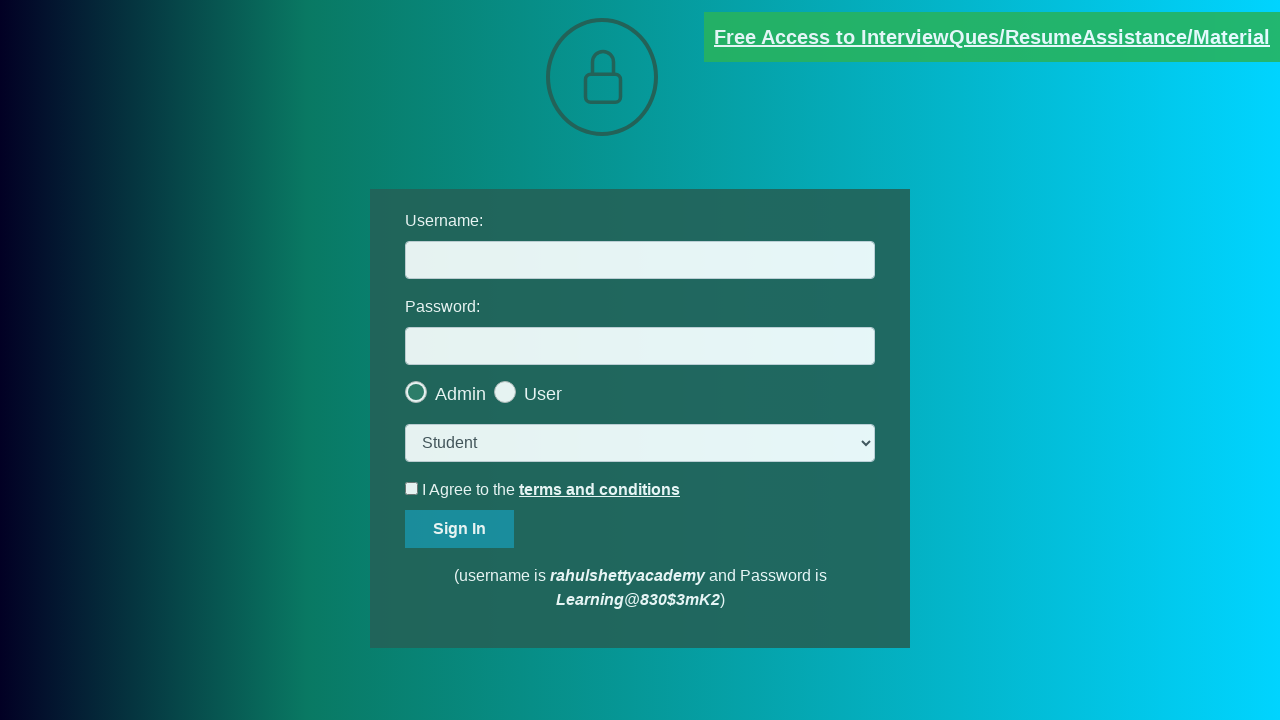

Child window opened and loaded
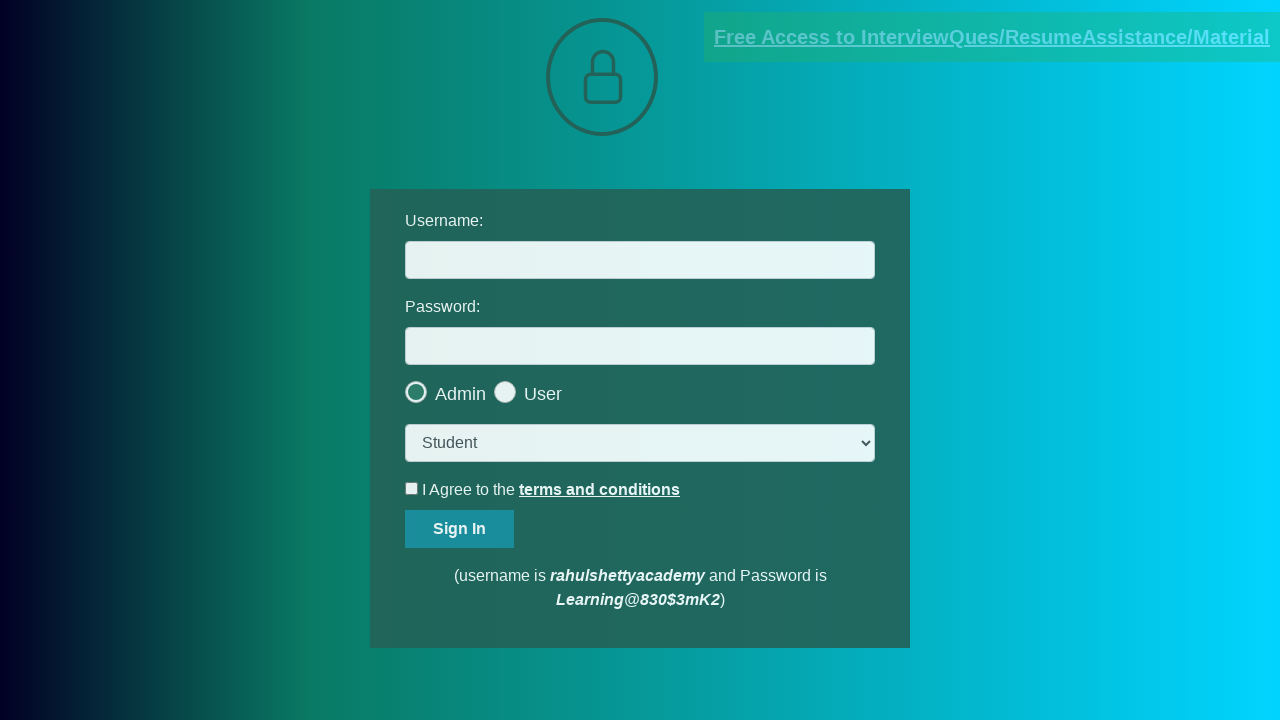

Extracted text content from child window paragraph
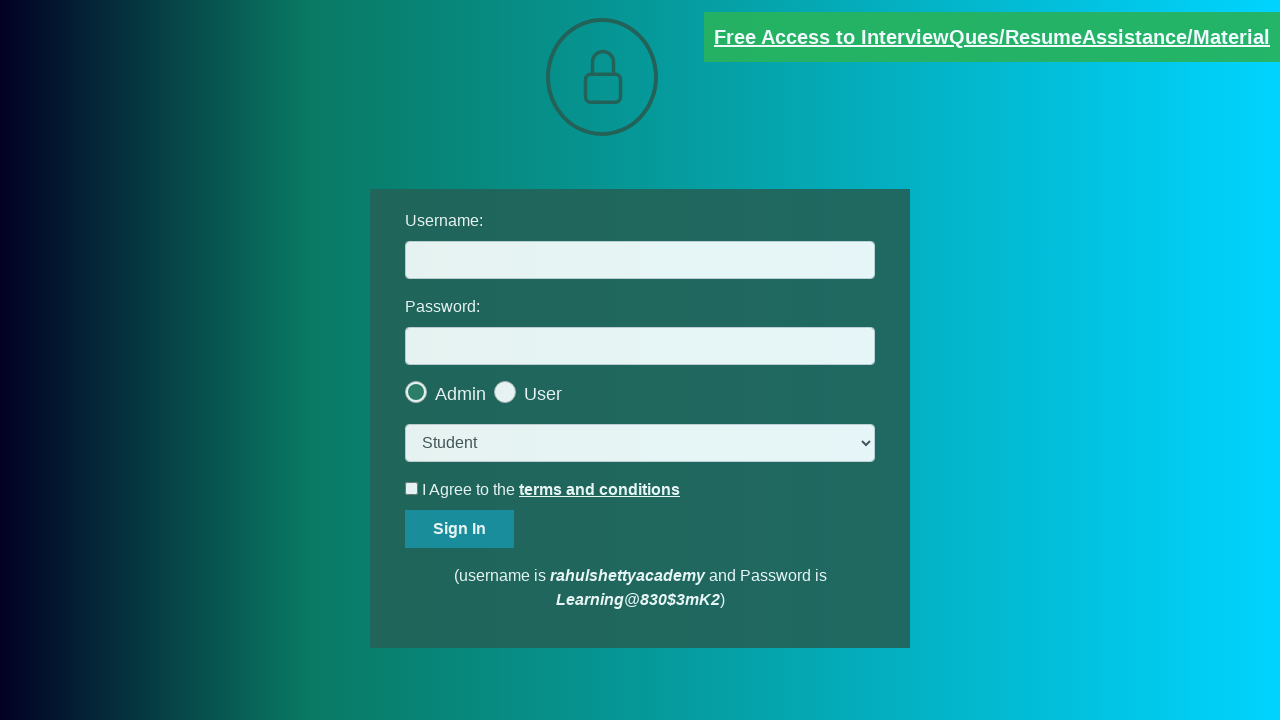

Extracted email address: mentor@rahulshettyacademy.com
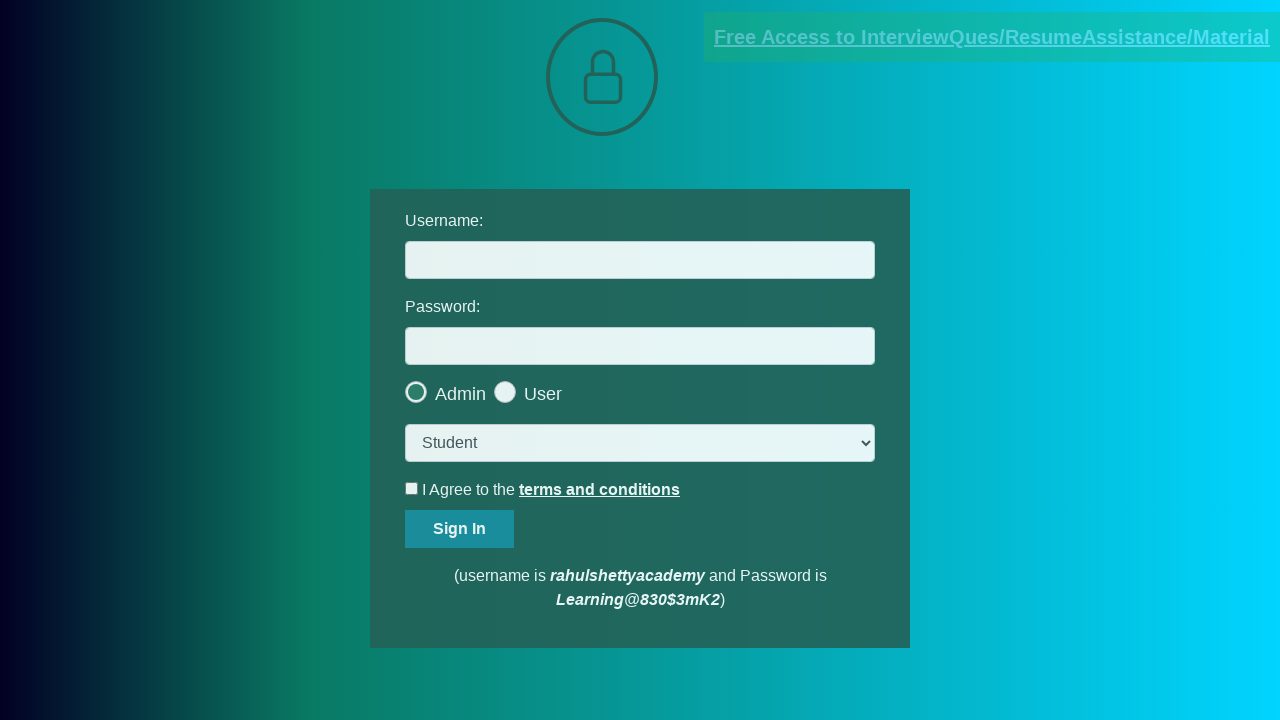

Closed child window
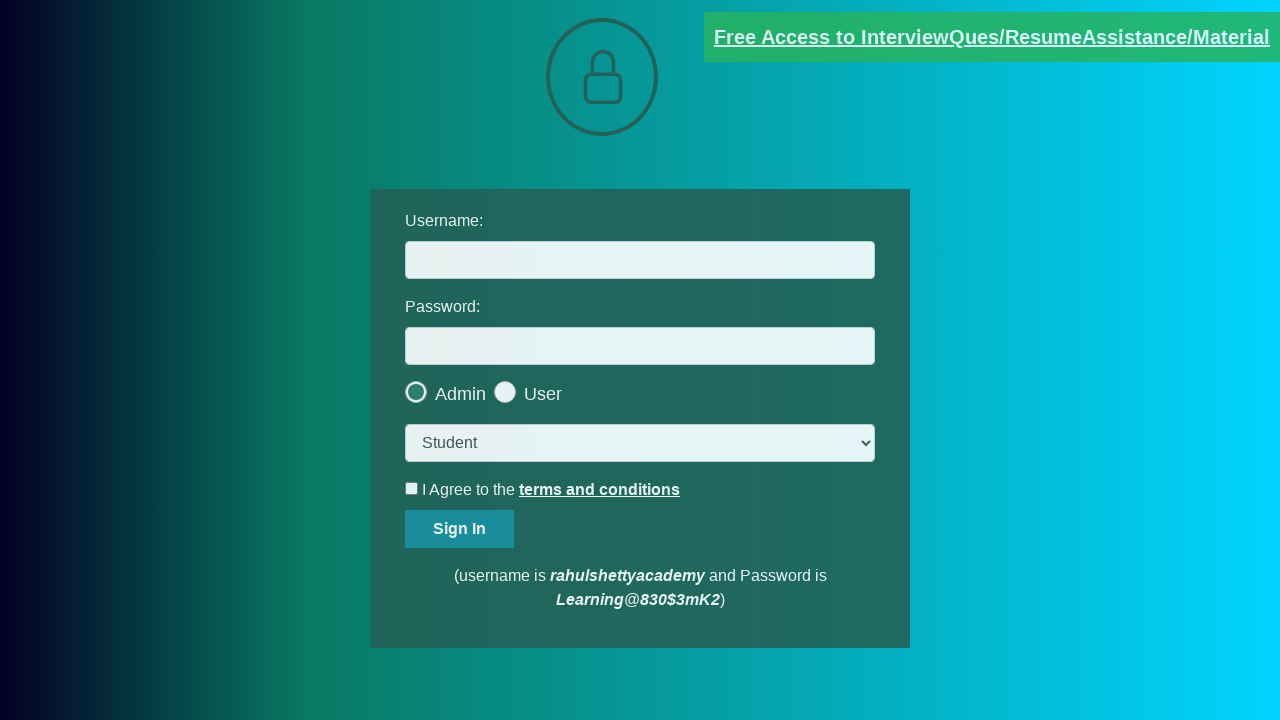

Filled username field with extracted email: mentor@rahulshettyacademy.com on input[id='username']
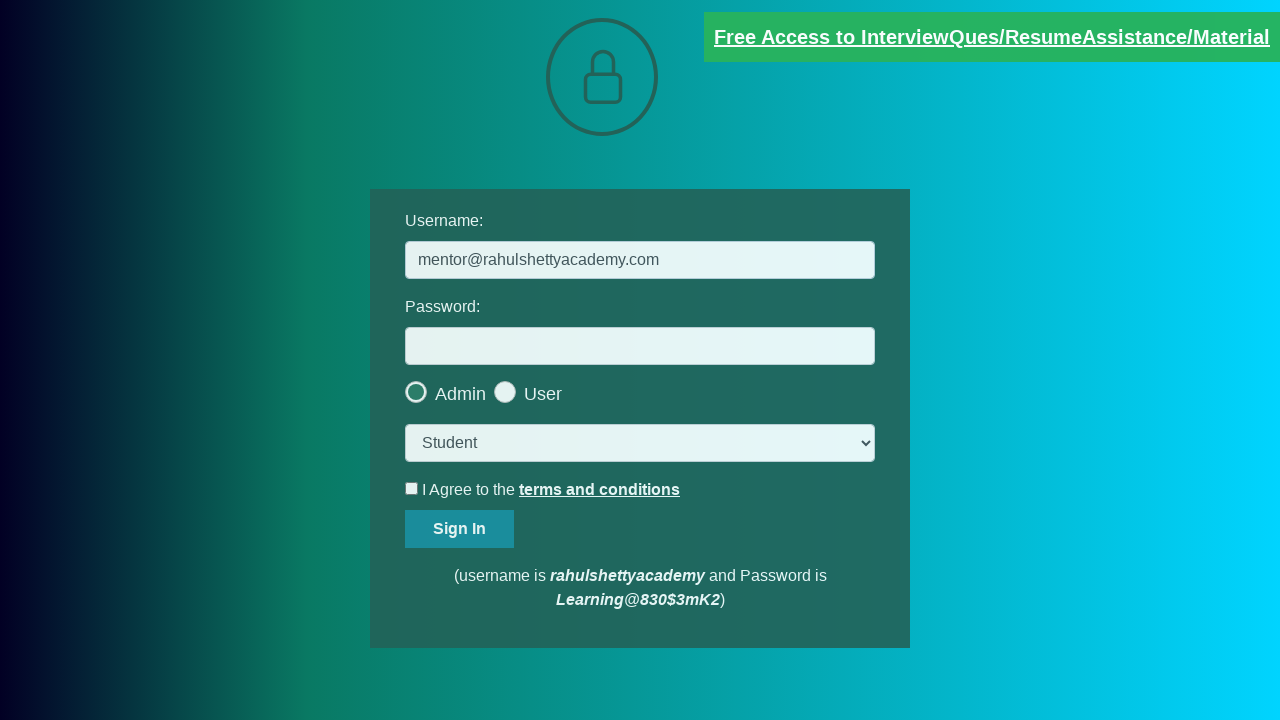

Filled password field with 'learning' on input[id='password']
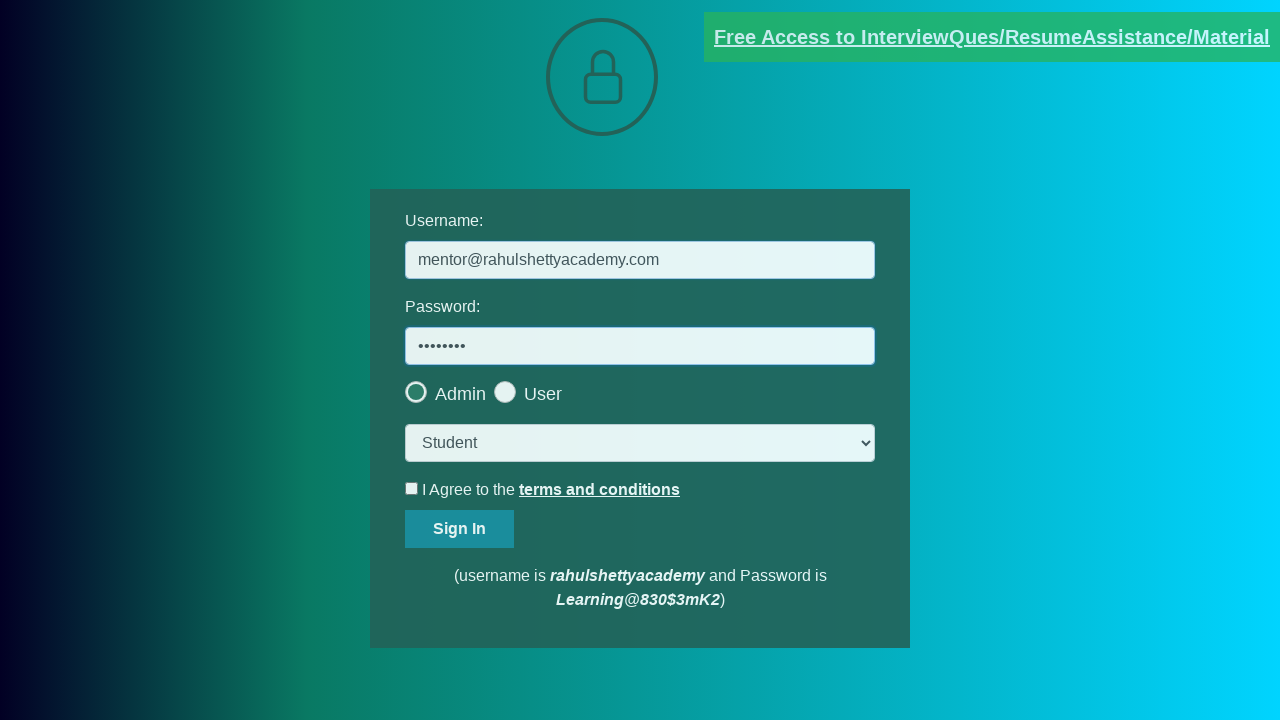

Selected 'user' radio button at (568, 387) on input[value='user']
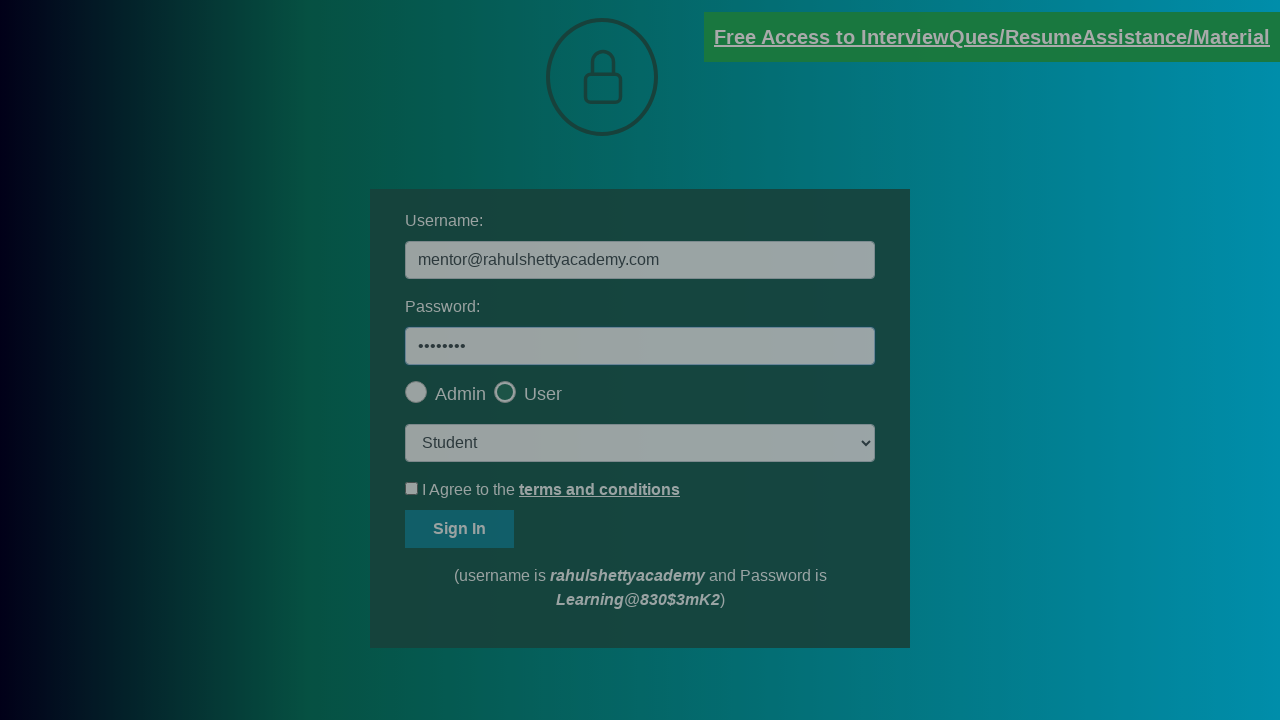

Clicked OK button on popup at (698, 144) on #okayBtn
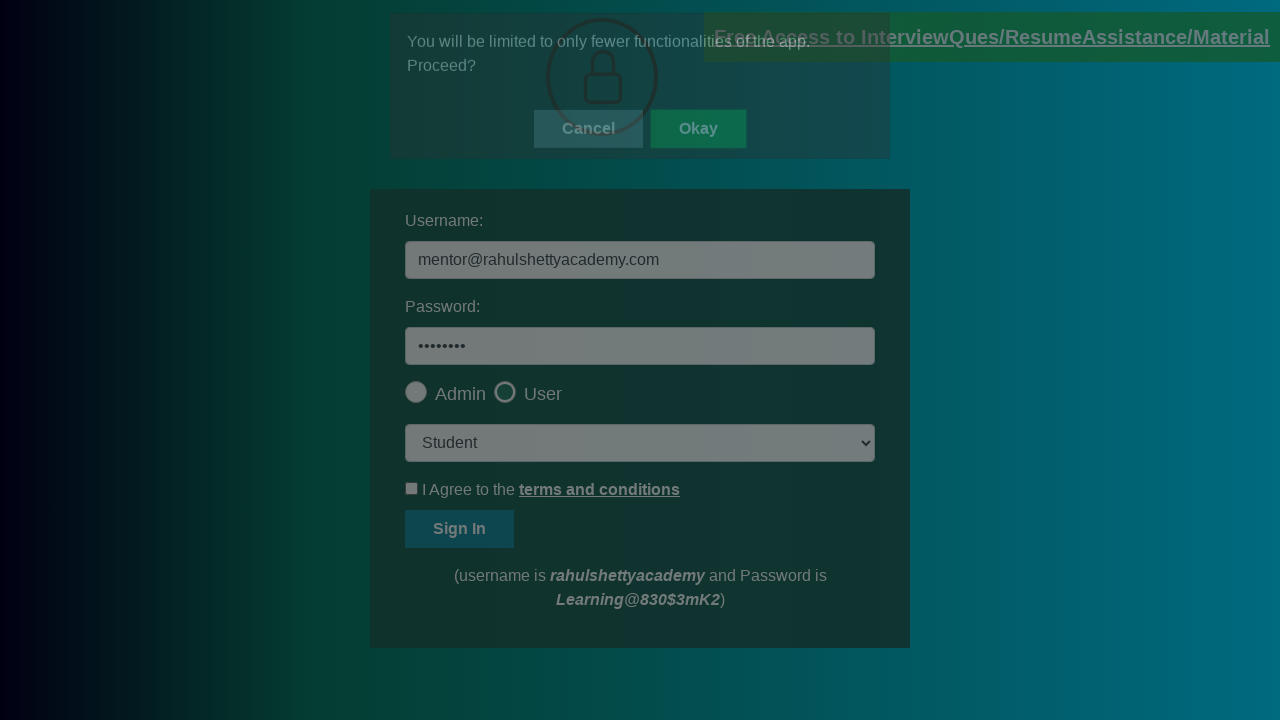

Selected 'Teacher' option from dropdown (index 1) on //select[@class='form-control']
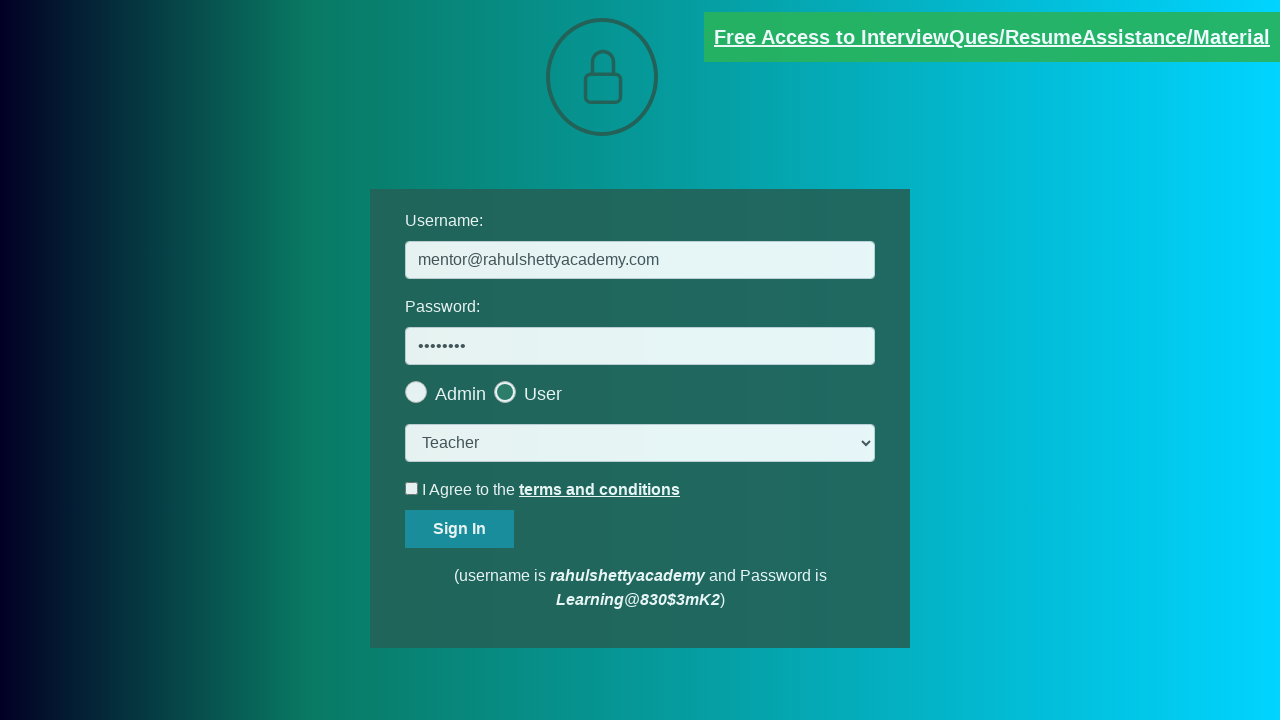

Checked terms and conditions checkbox at (412, 488) on #terms
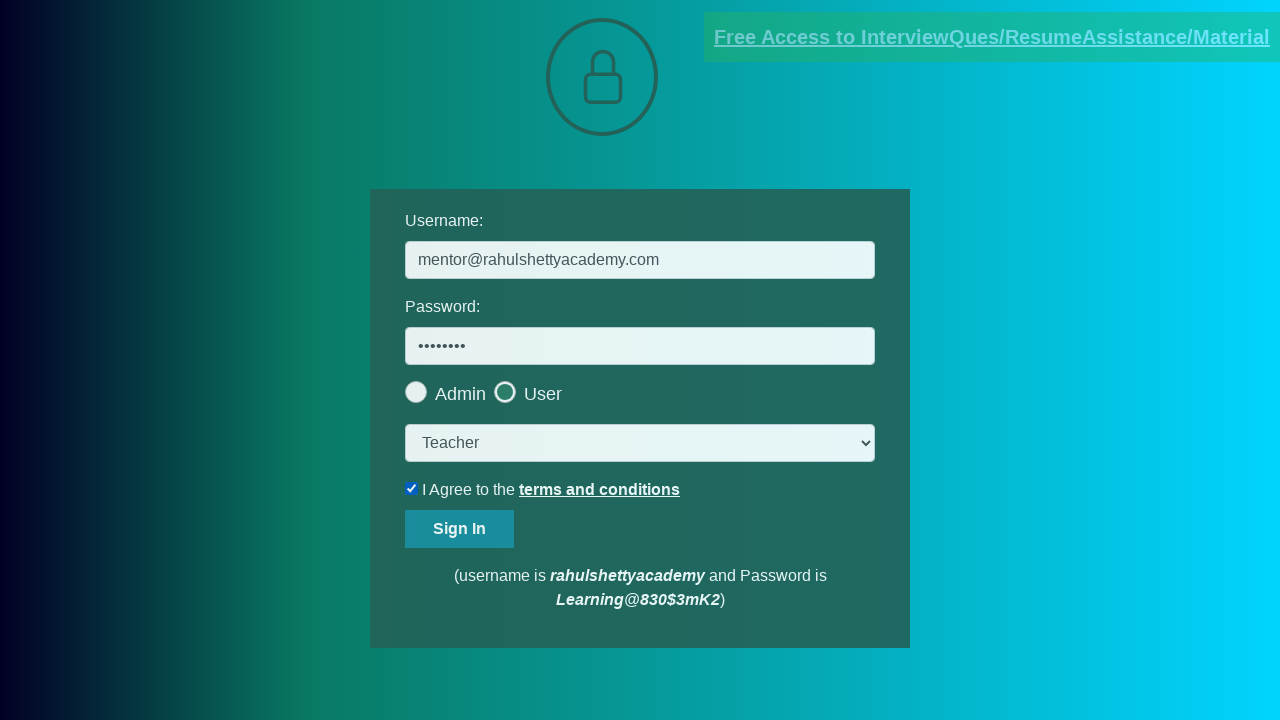

Clicked sign in button at (460, 529) on #signInBtn
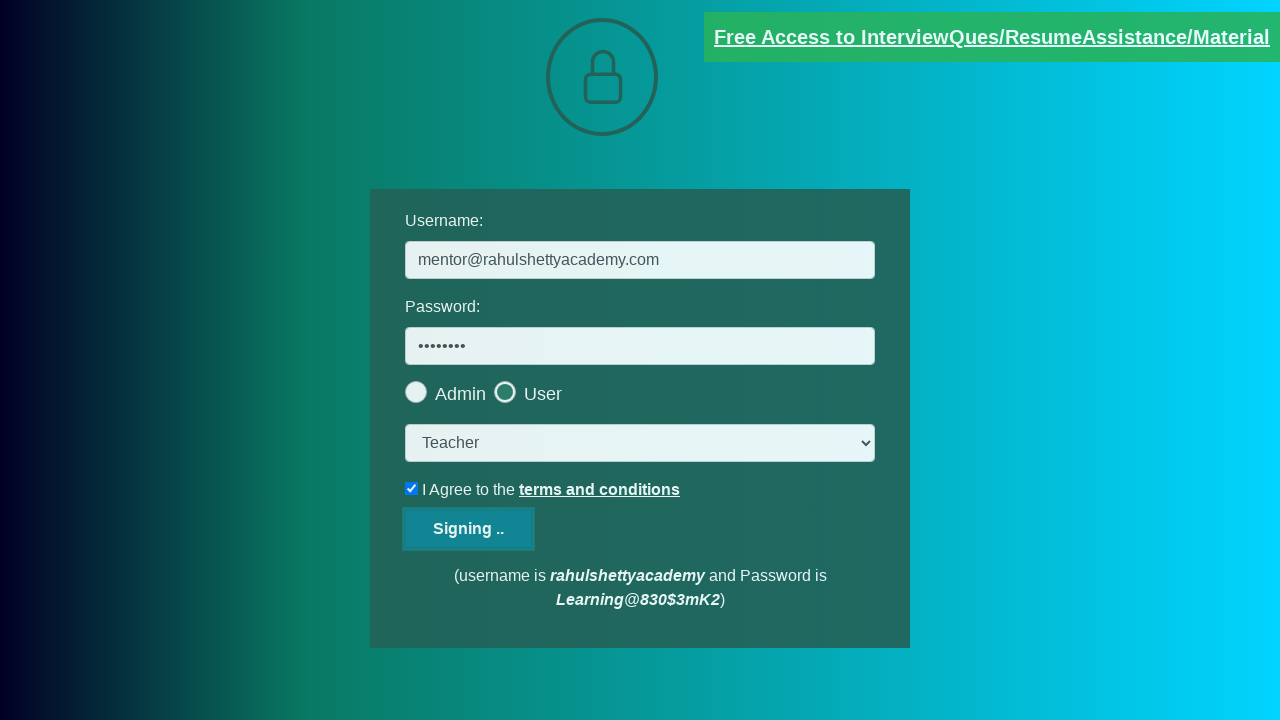

Error message displayed after sign in attempt
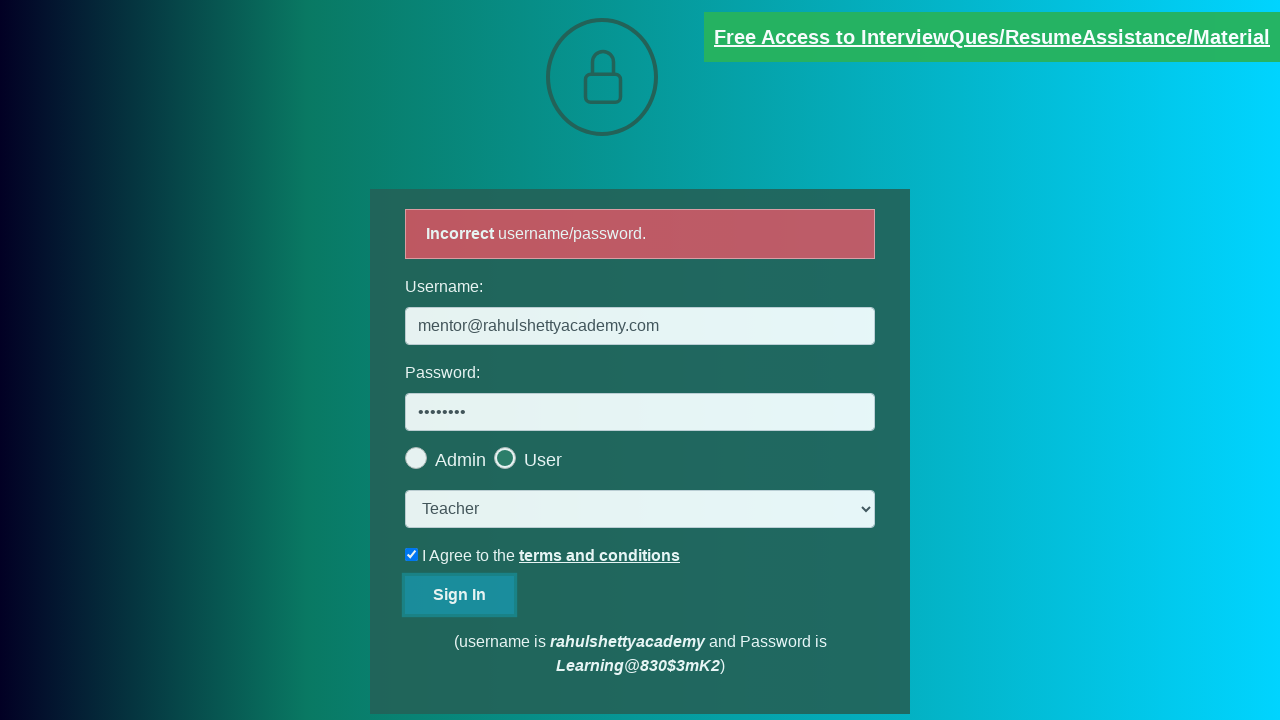

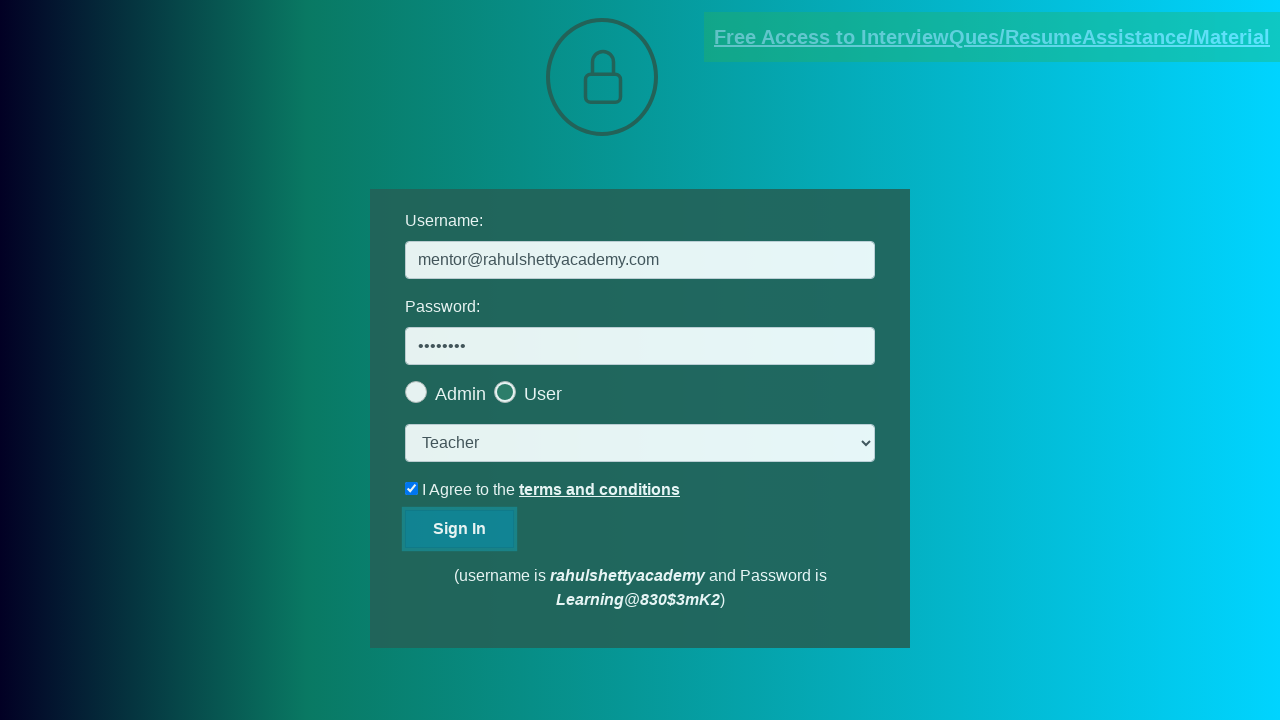